Tests double-click functionality on a jQuery demo page by double-clicking an element within an iframe and verifying that the element's appearance changes

Starting URL: http://api.jquery.com/dblclick/

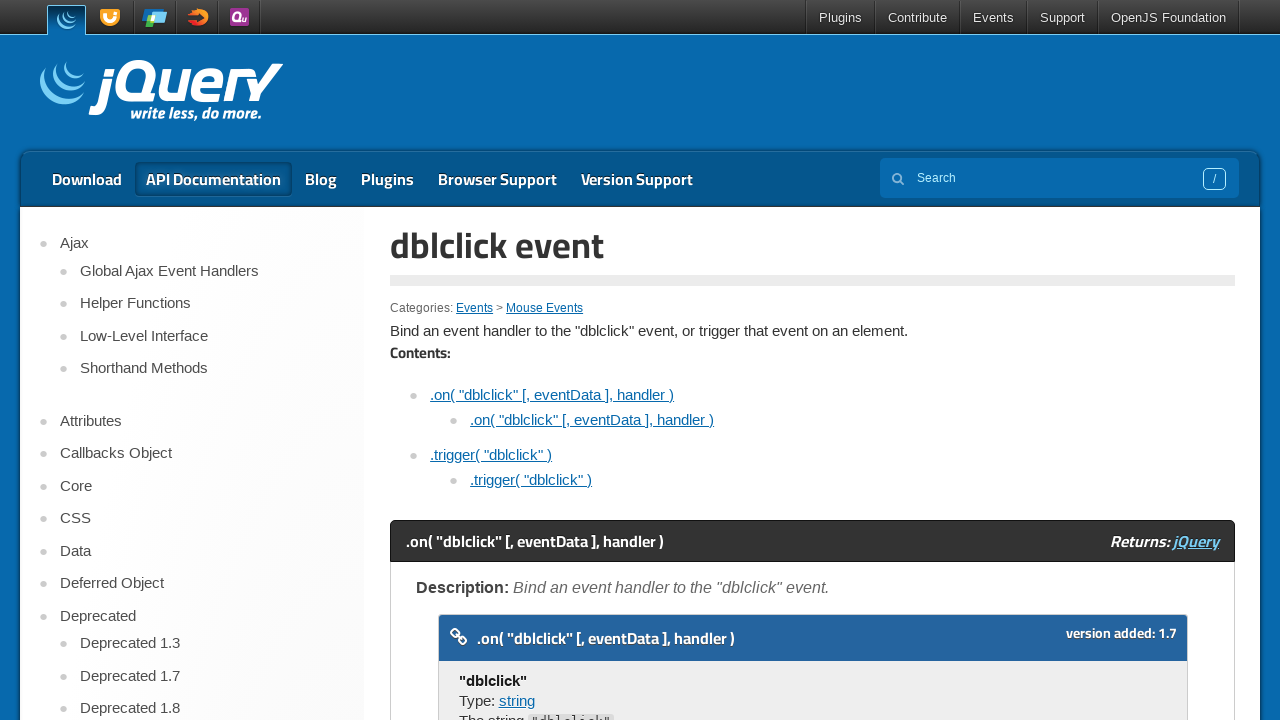

Located first iframe on the page
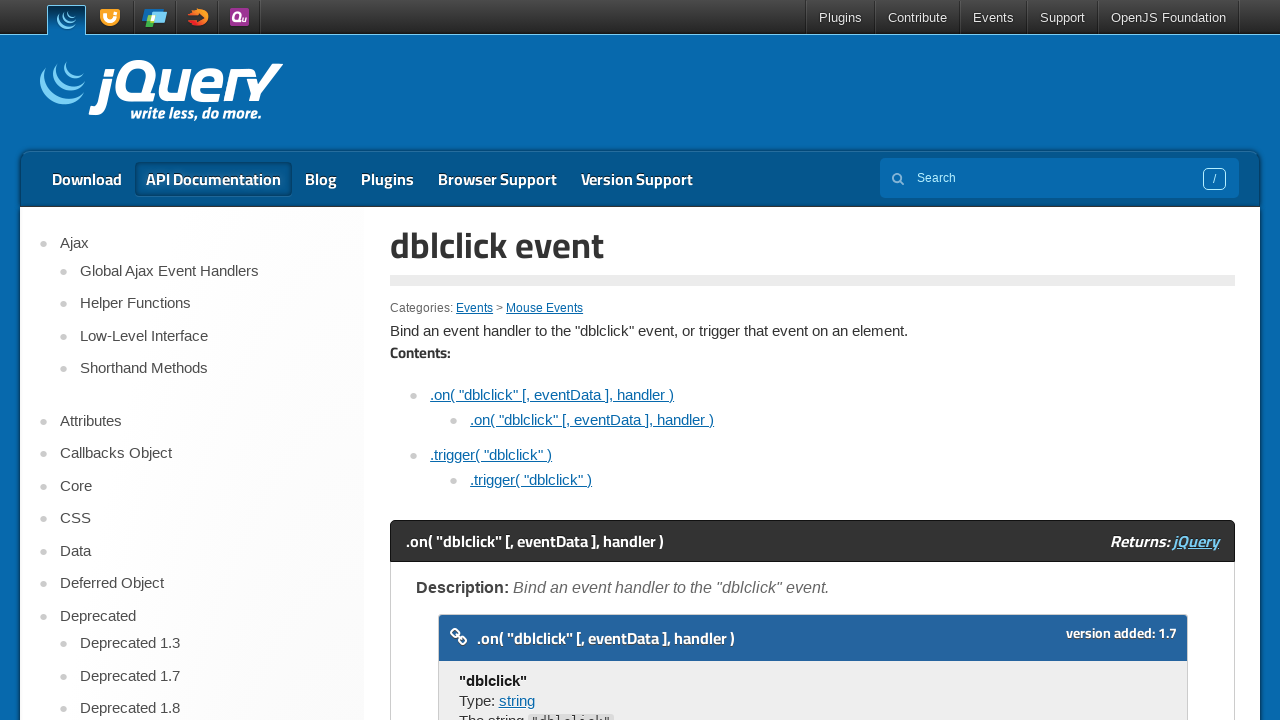

Located html element within iframe
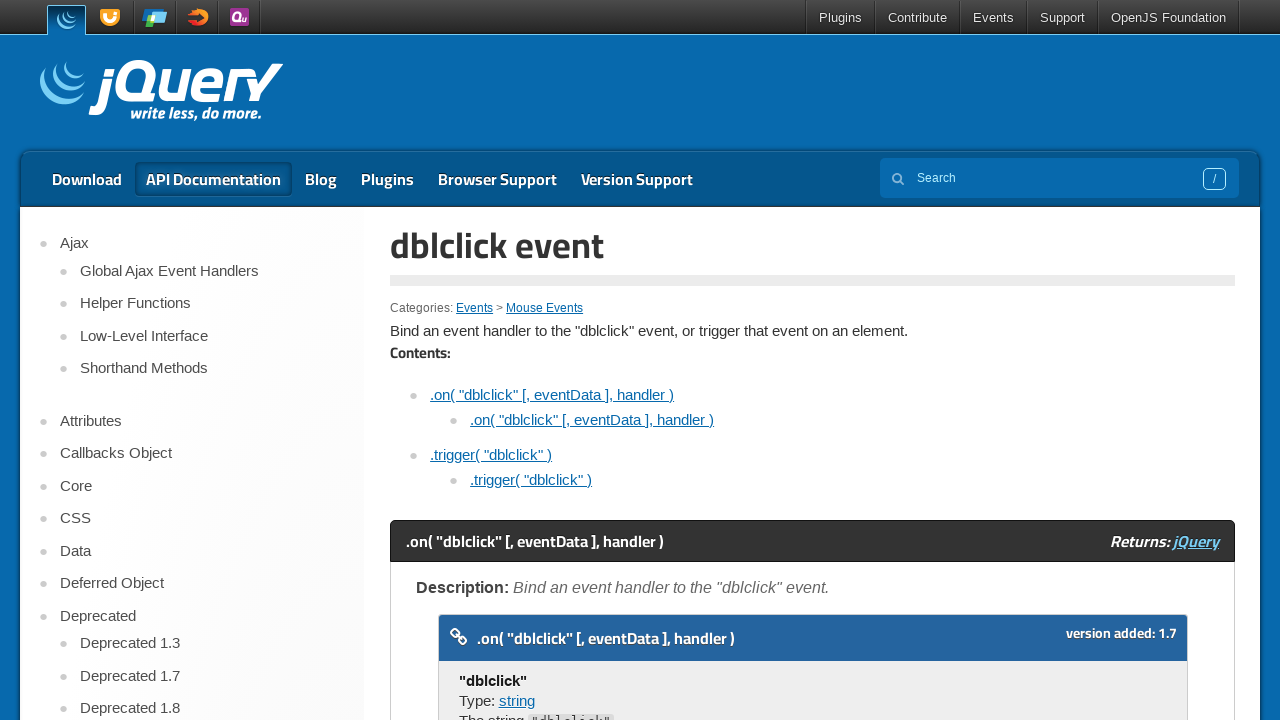

Located first div element in iframe body
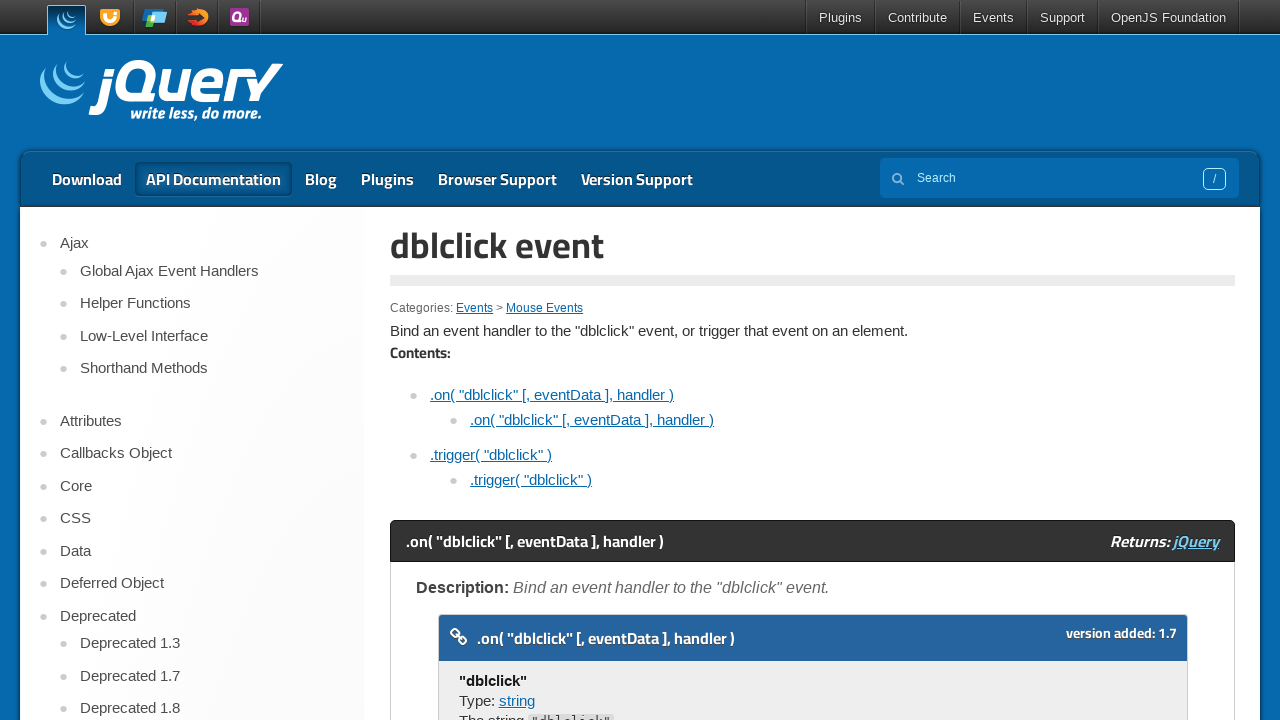

Scrolled div element into view
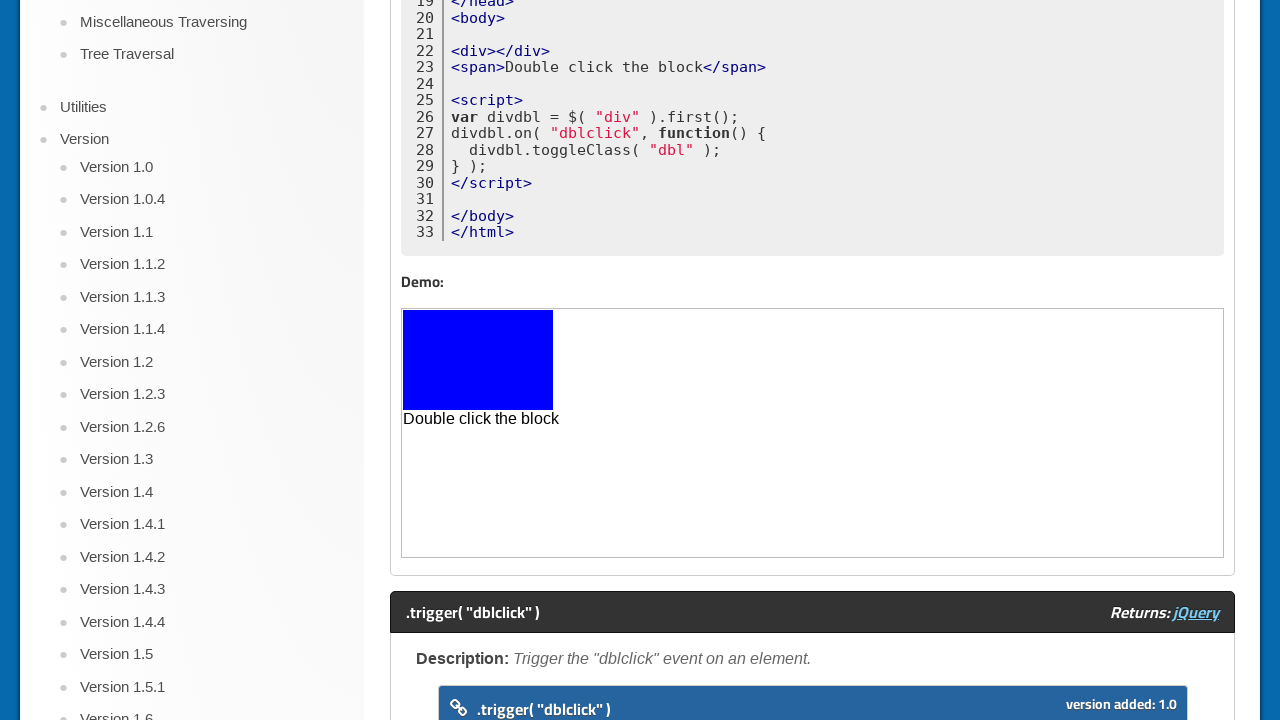

Double-clicked the div element at (478, 360) on iframe >> nth=0 >> internal:control=enter-frame >> html > body > div >> nth=0
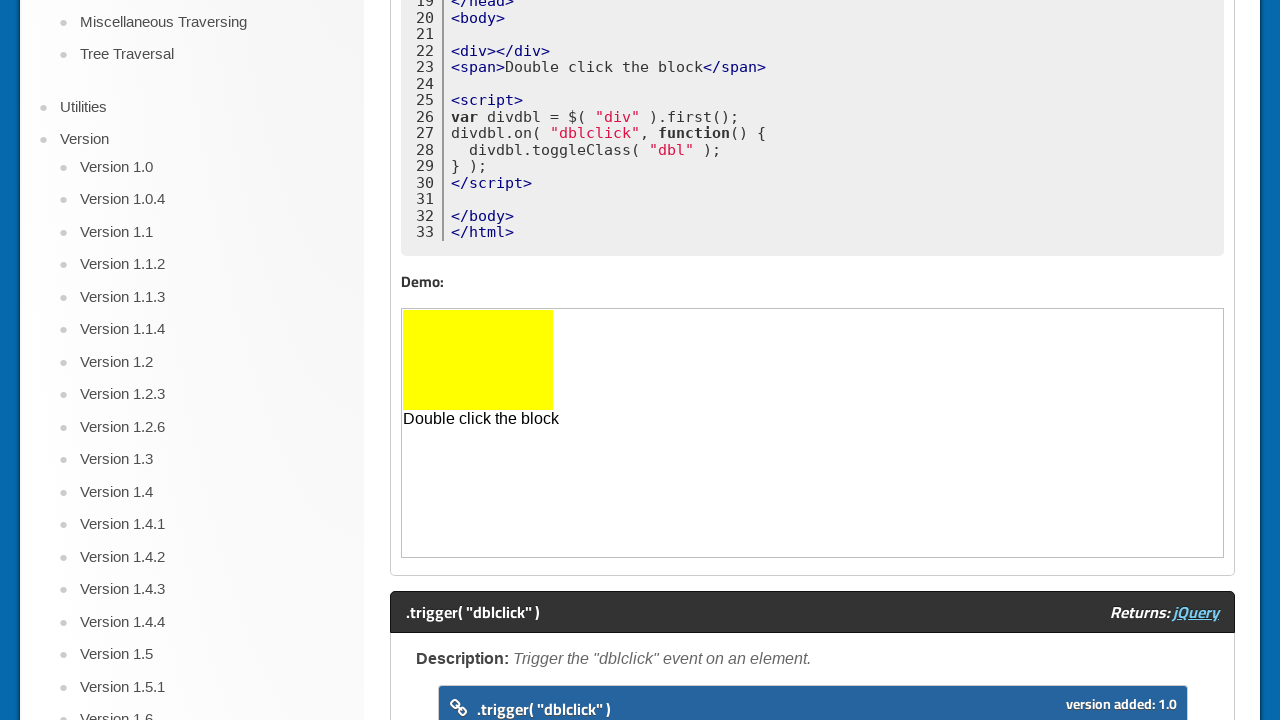

Verified element with class 'dbl' is visible after double-click
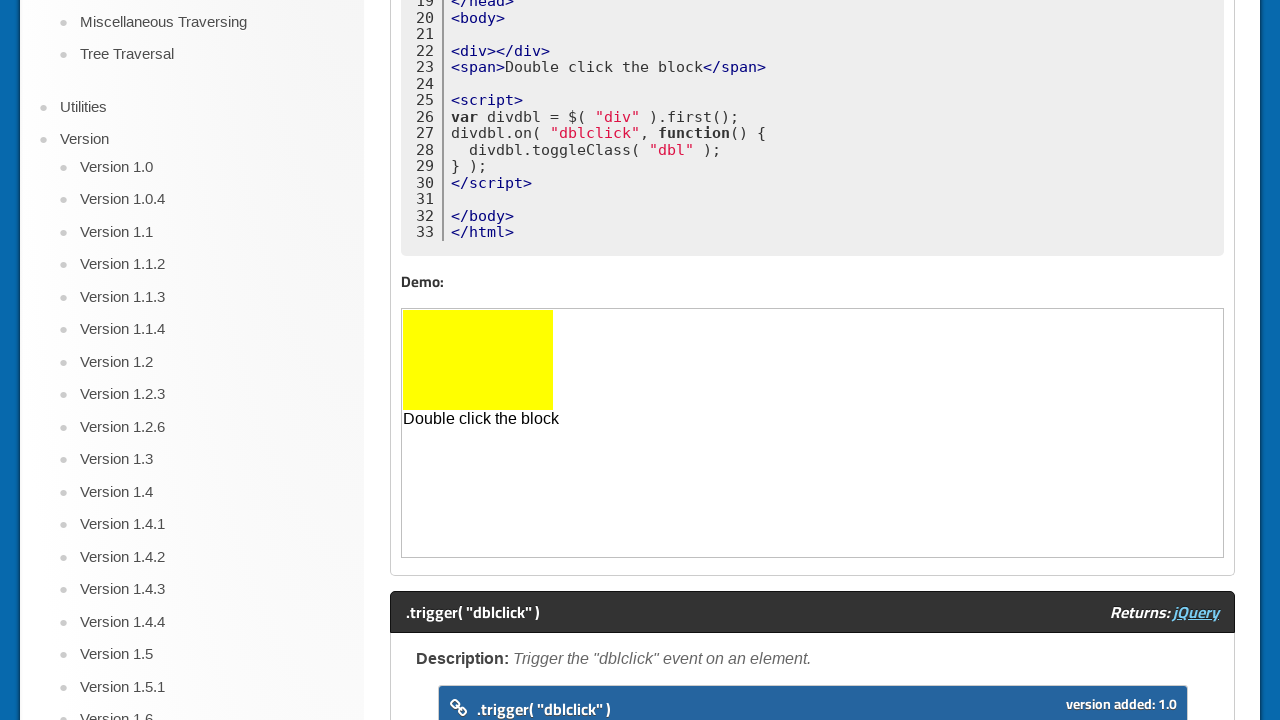

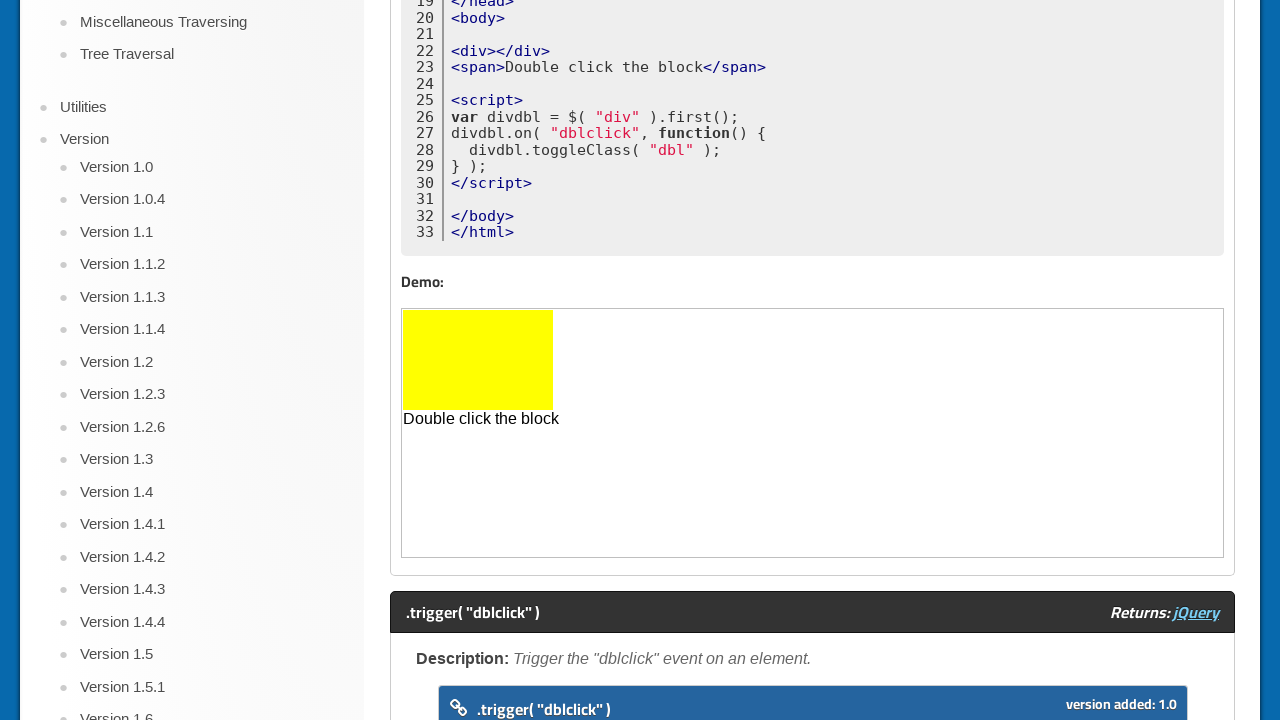